Tests explicit wait using WebDriverWait for element visibility after clicking a button

Starting URL: https://testeroprogramowania.github.io/selenium/wait2.html

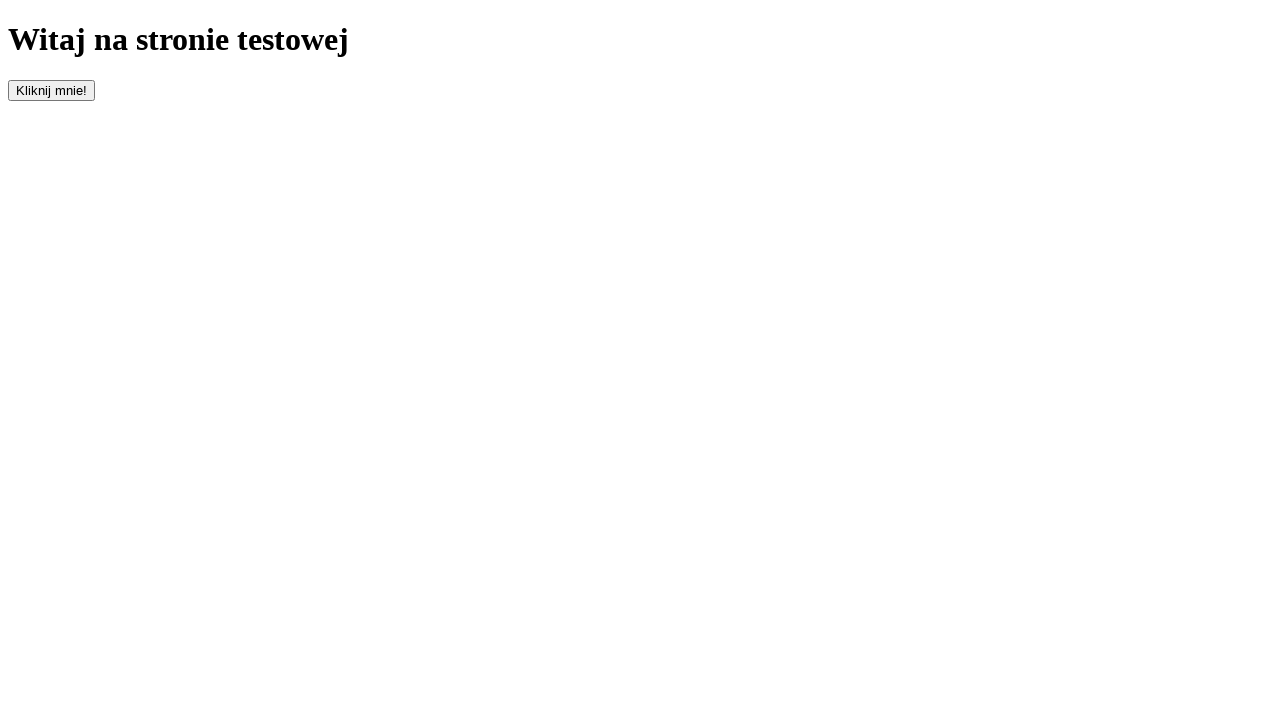

Clicked button with id 'clickOnMe' to trigger element appearance at (52, 90) on #clickOnMe
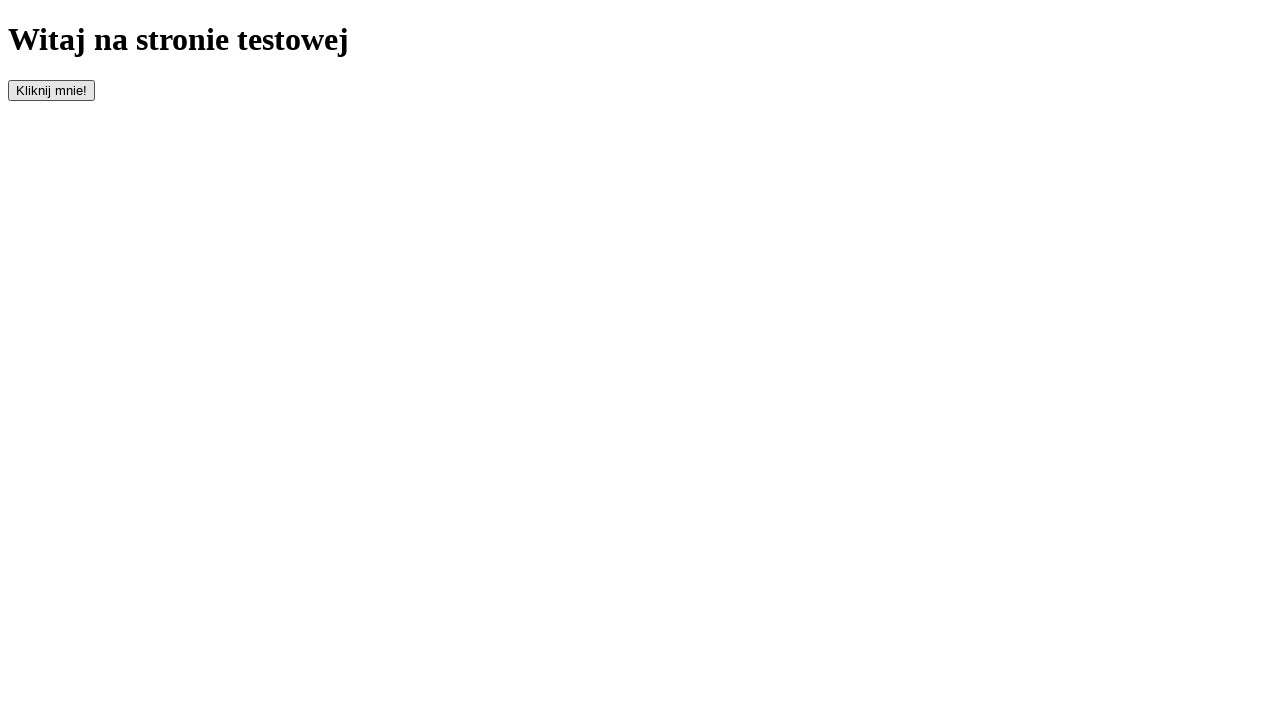

Waited for paragraph element to become visible (explicit wait completed)
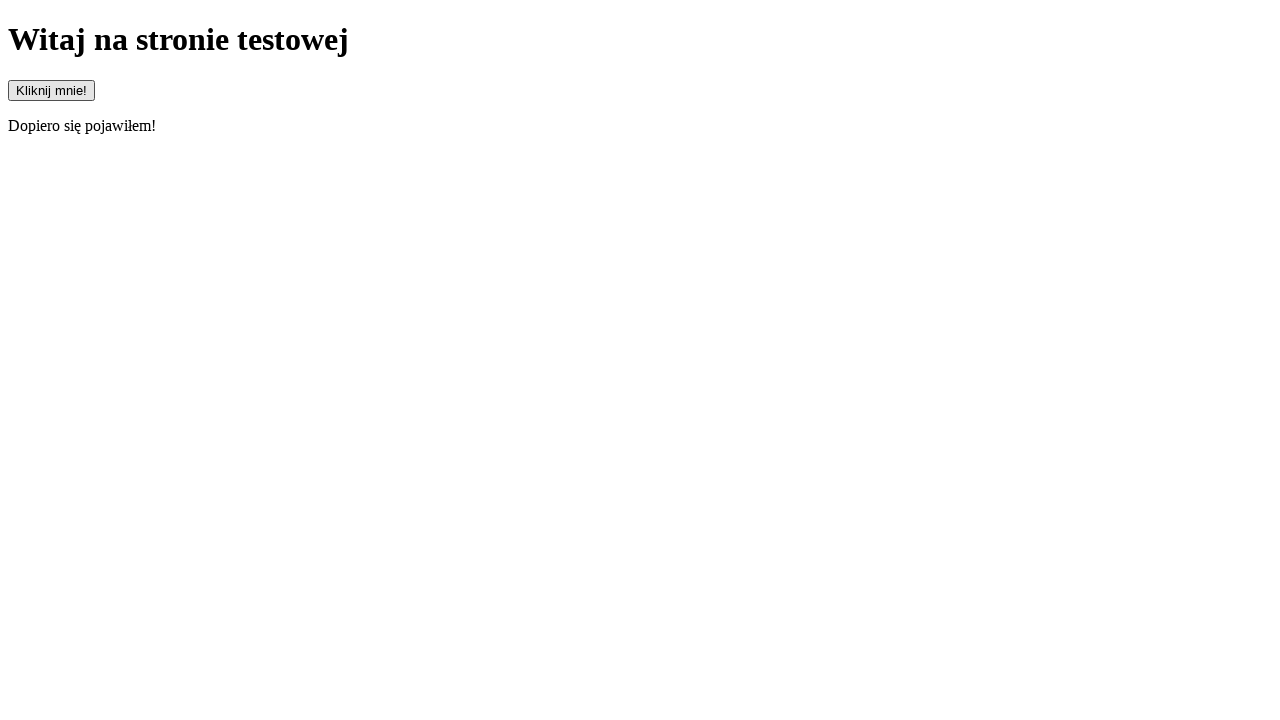

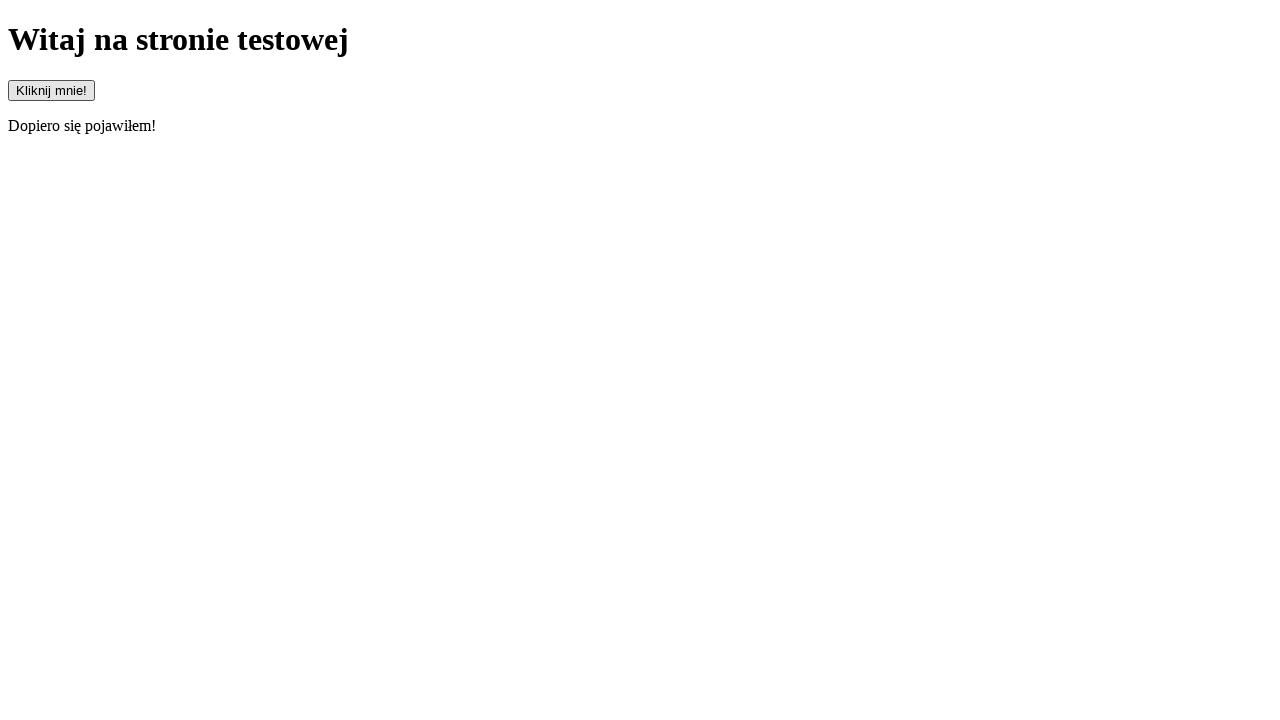